Tests clicking a checkbox for friends and family discount option

Starting URL: https://rahulshettyacademy.com/dropdownsPractise/

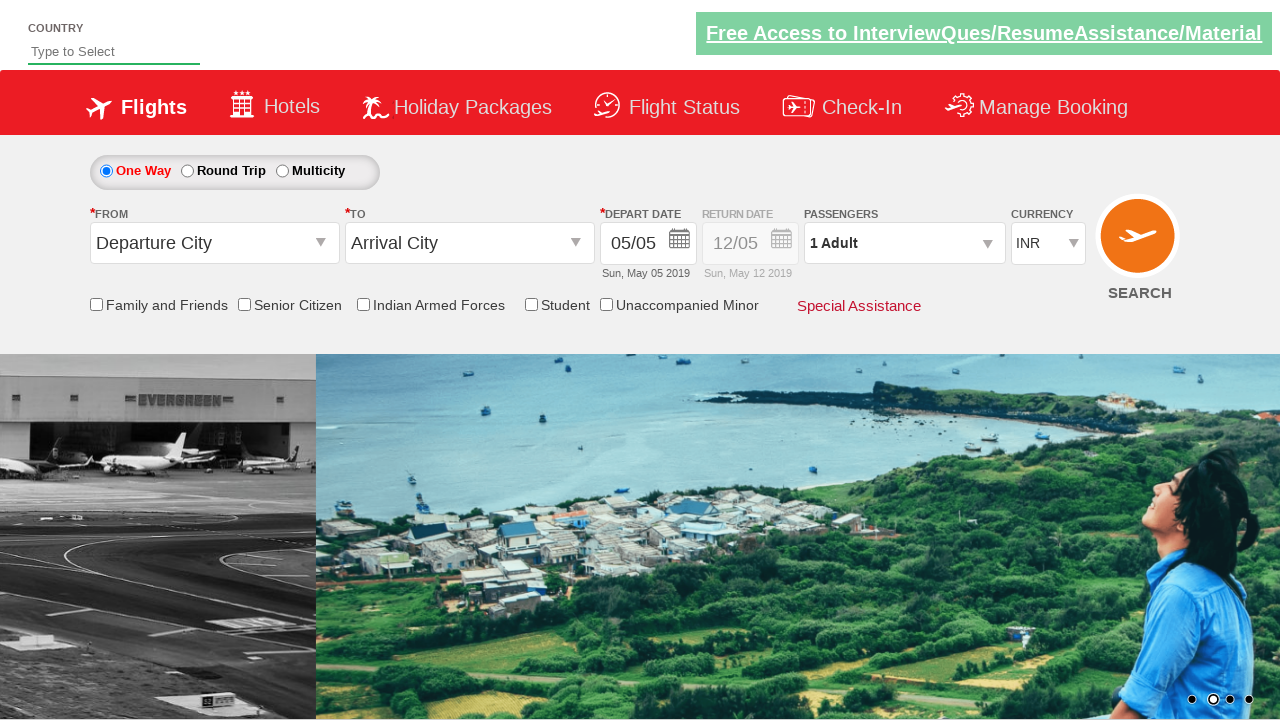

Navigated to Rahul Shetty Academy dropdowns practice page
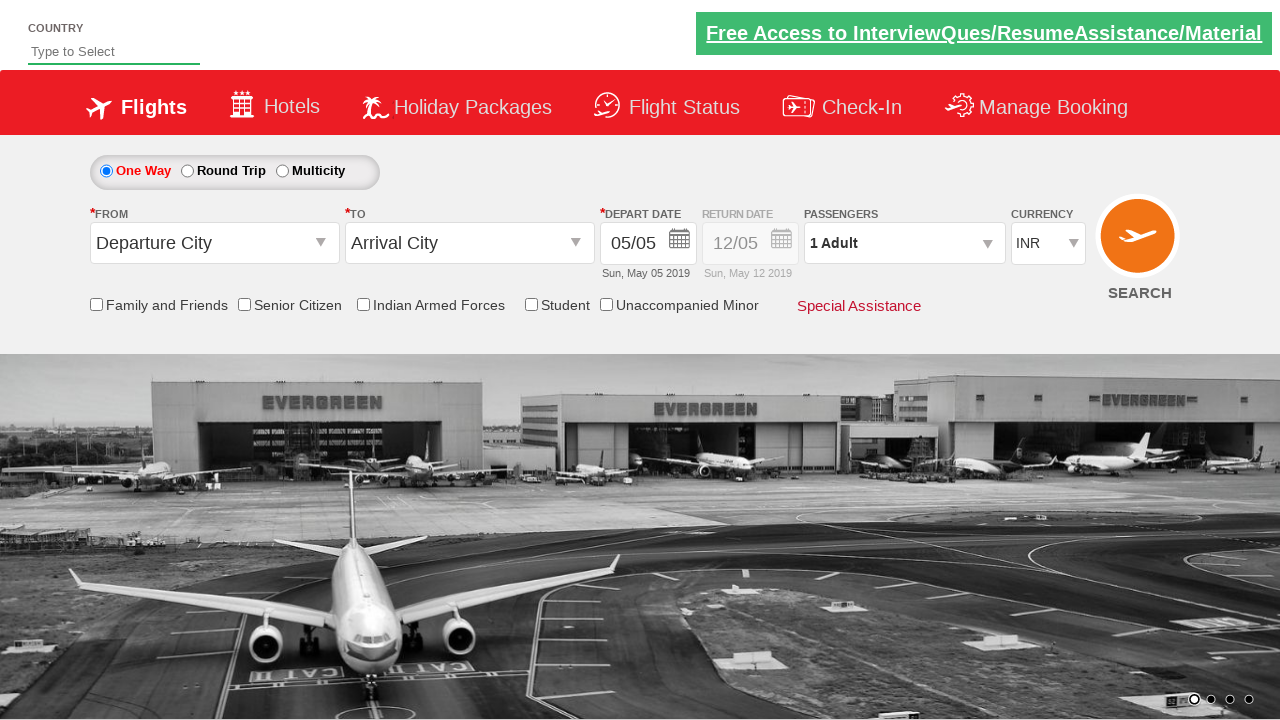

Clicked friends and family discount checkbox at (96, 304) on #ctl00_mainContent_chk_friendsandfamily
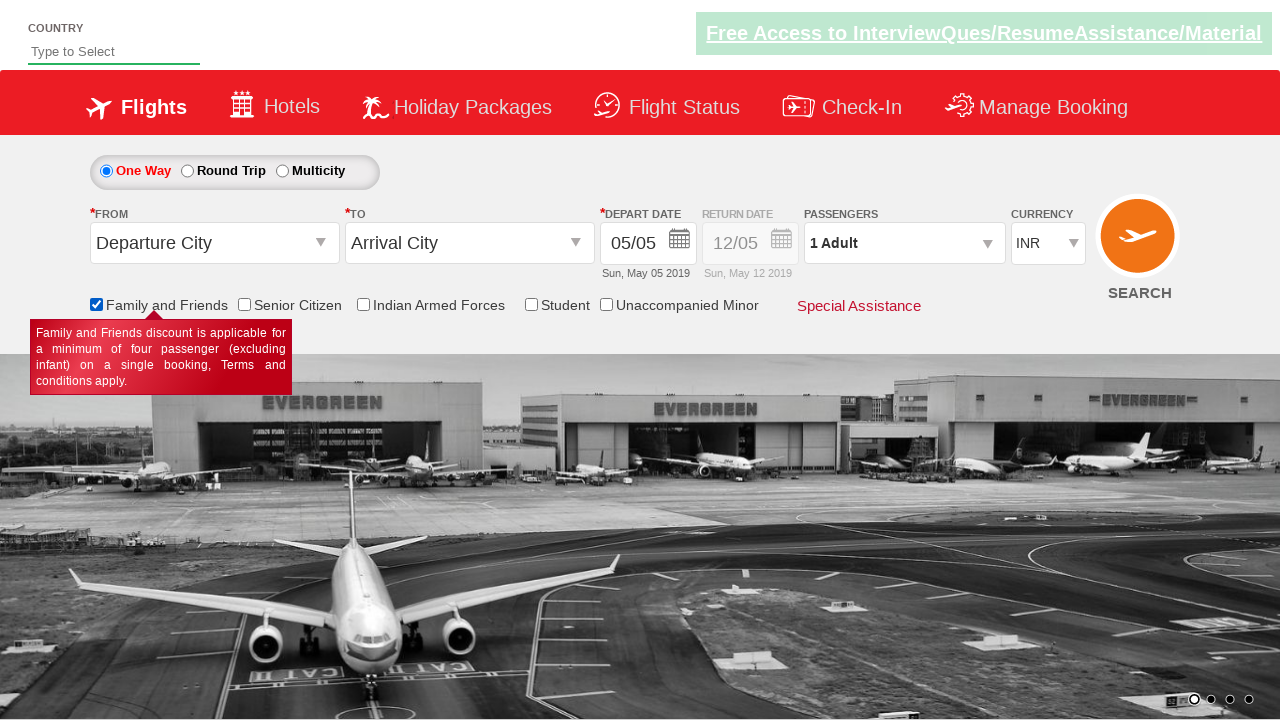

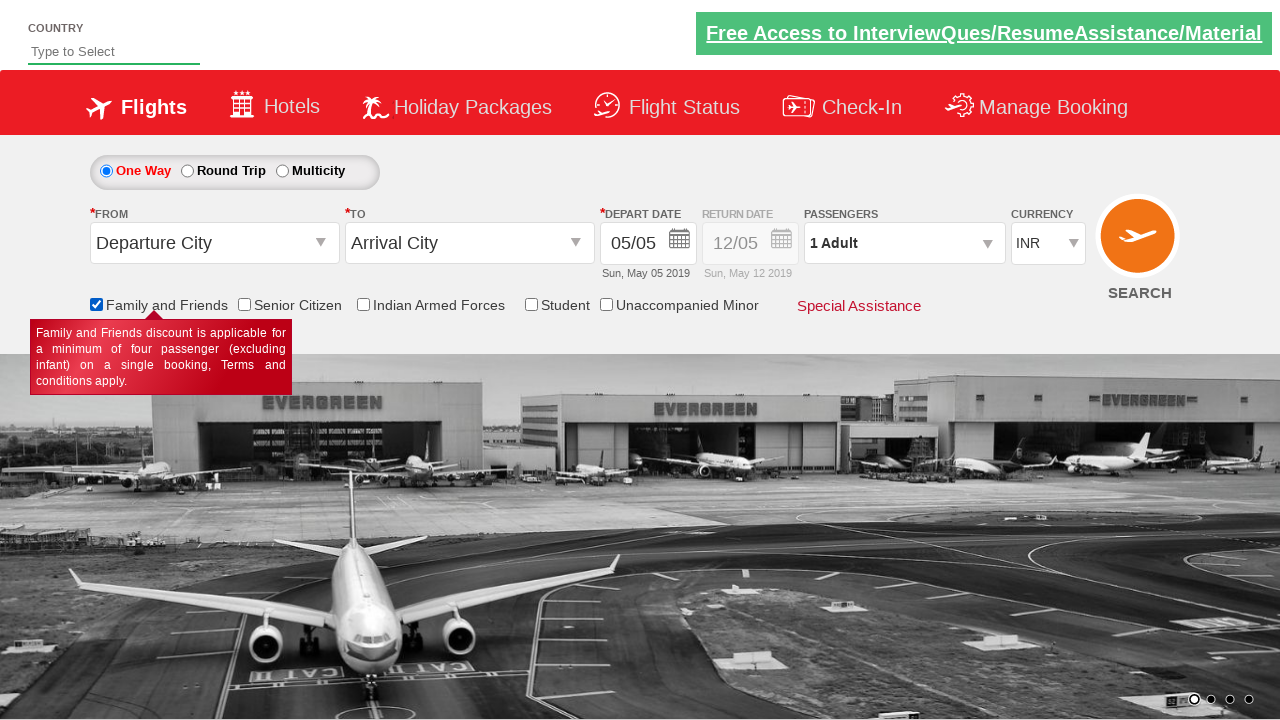